Tests that the currently applied filter link is highlighted with the selected class

Starting URL: https://demo.playwright.dev/todomvc

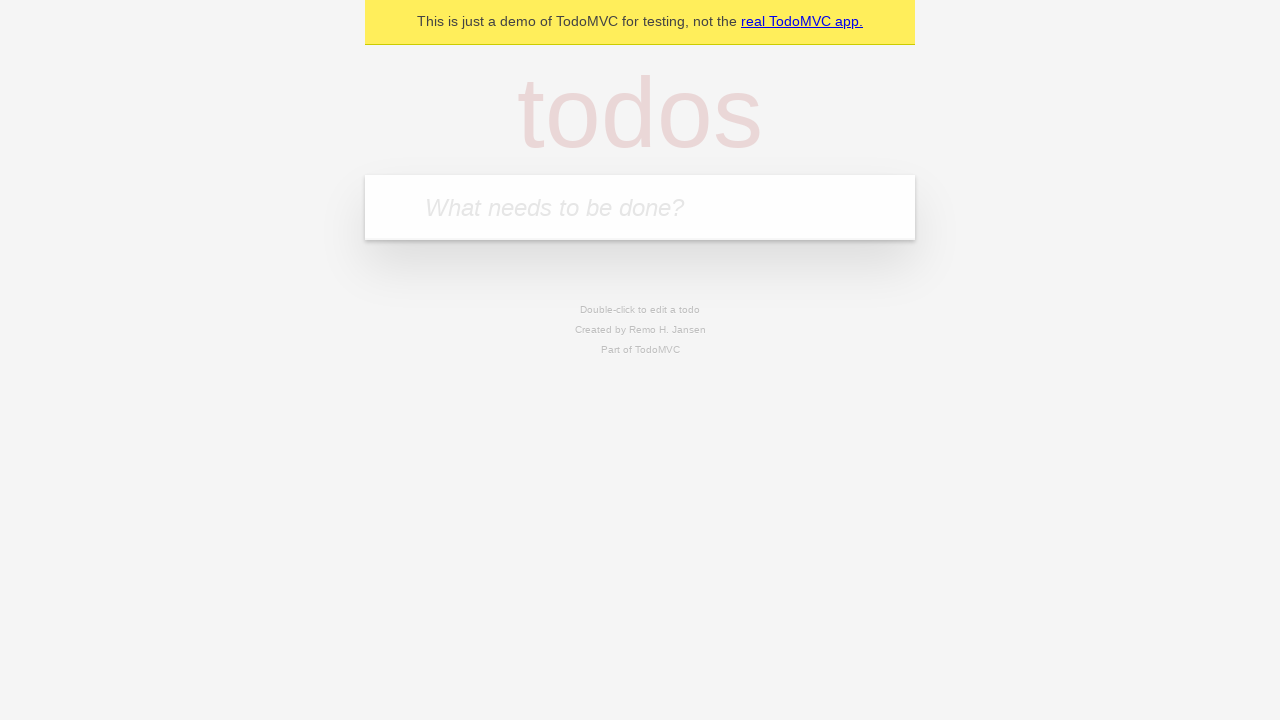

Filled todo input with 'buy some cheese' on internal:attr=[placeholder="What needs to be done?"i]
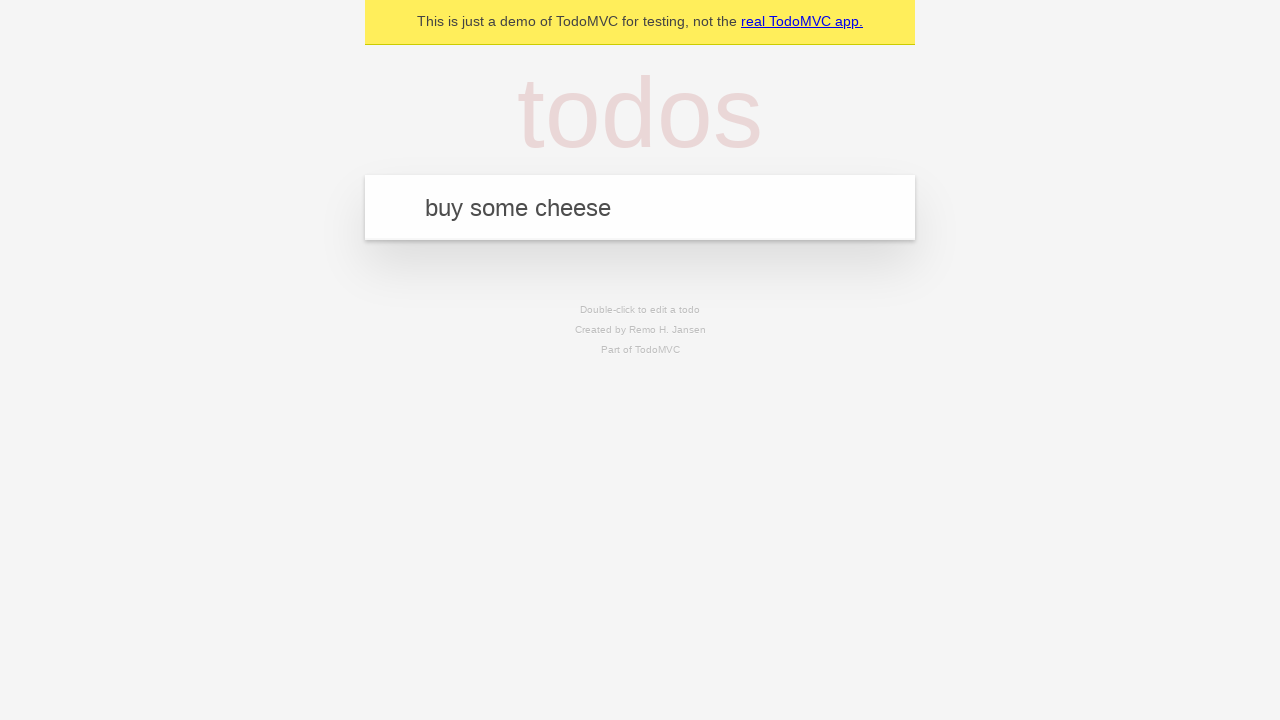

Pressed Enter to create first todo on internal:attr=[placeholder="What needs to be done?"i]
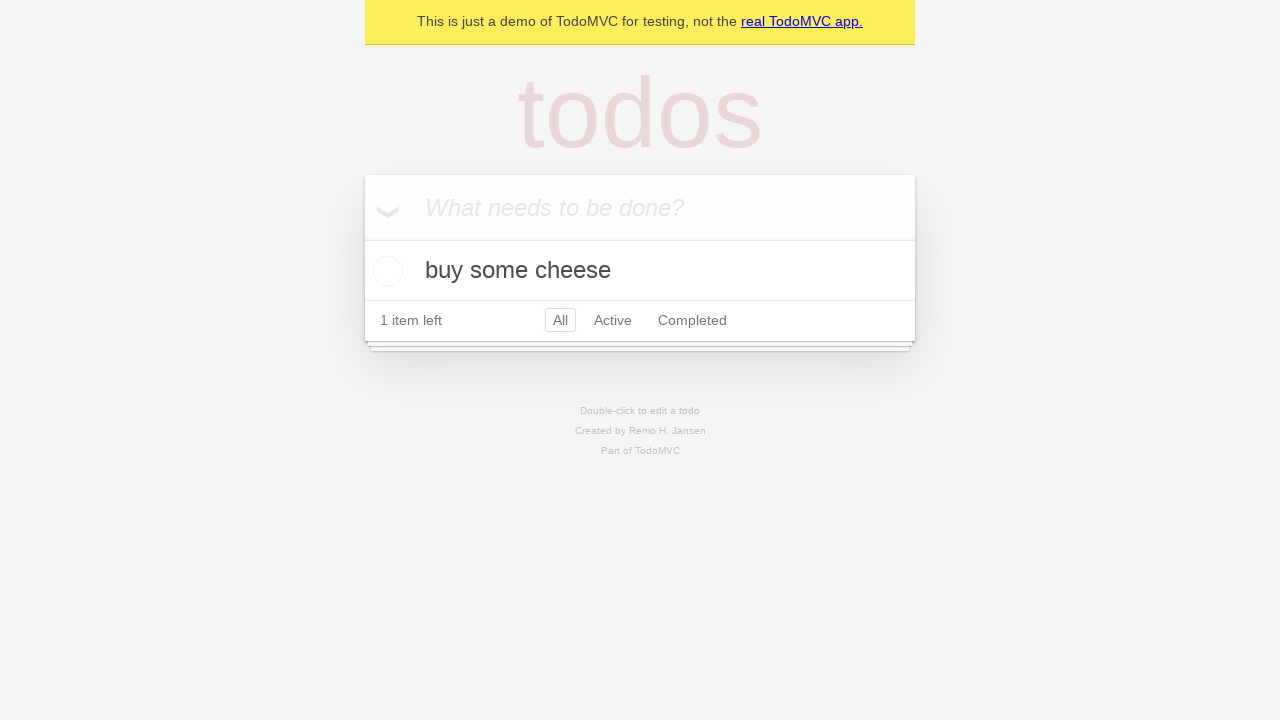

Filled todo input with 'feed the cat' on internal:attr=[placeholder="What needs to be done?"i]
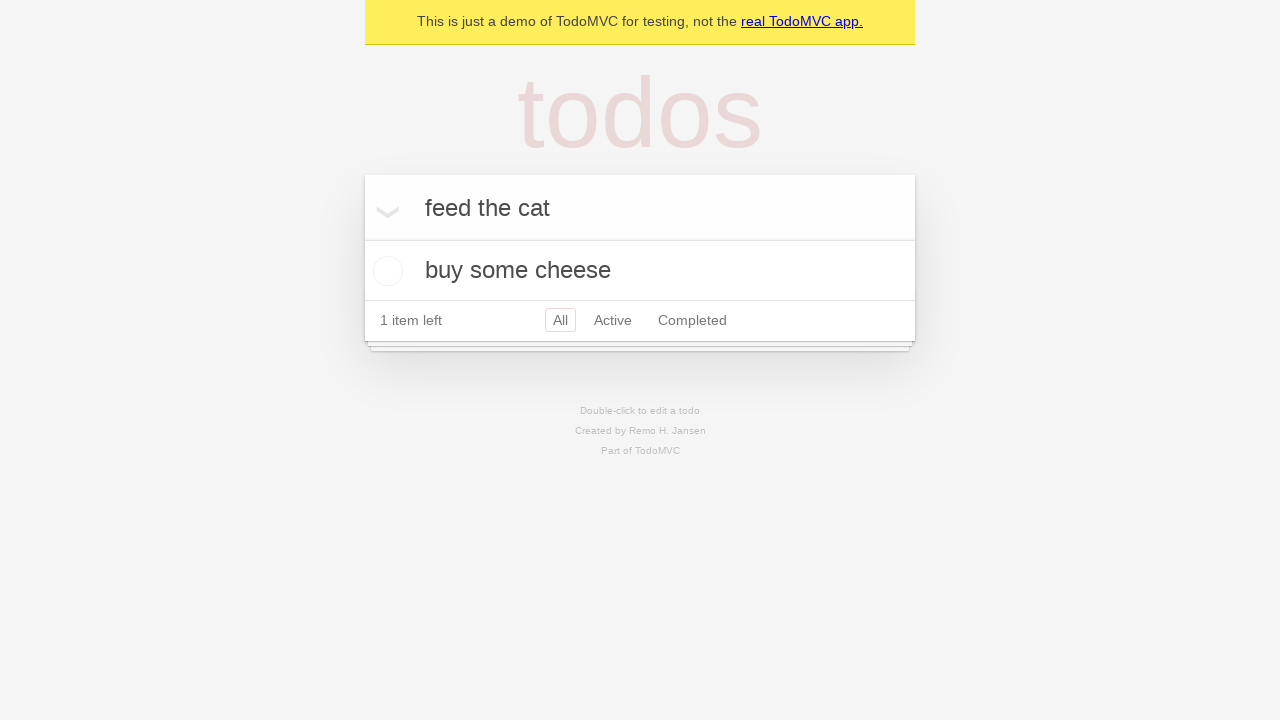

Pressed Enter to create second todo on internal:attr=[placeholder="What needs to be done?"i]
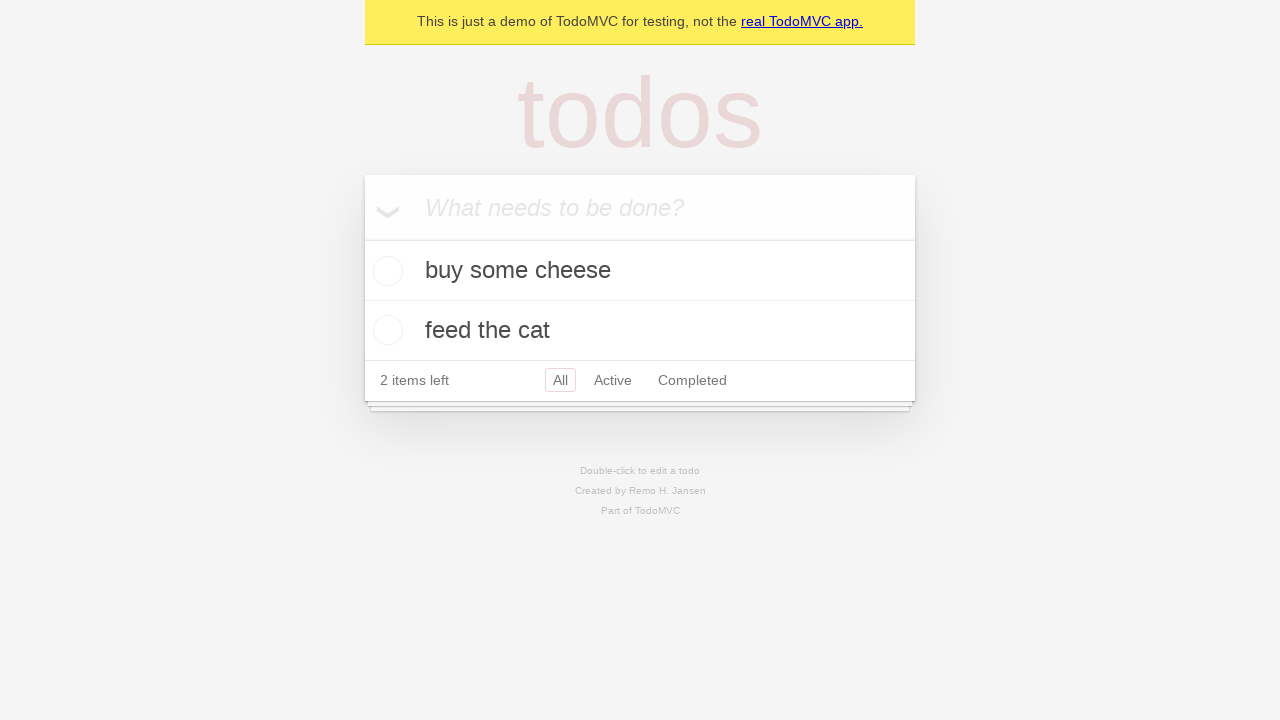

Filled todo input with 'book a doctors appointment' on internal:attr=[placeholder="What needs to be done?"i]
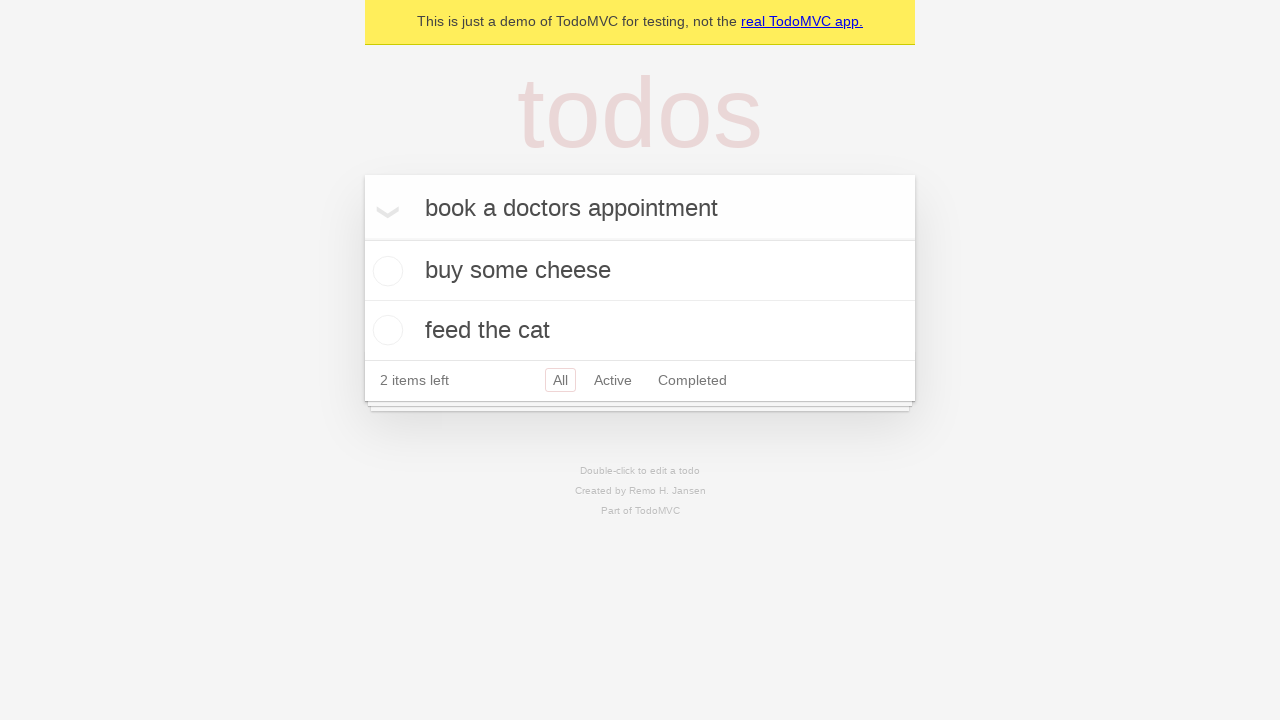

Pressed Enter to create third todo on internal:attr=[placeholder="What needs to be done?"i]
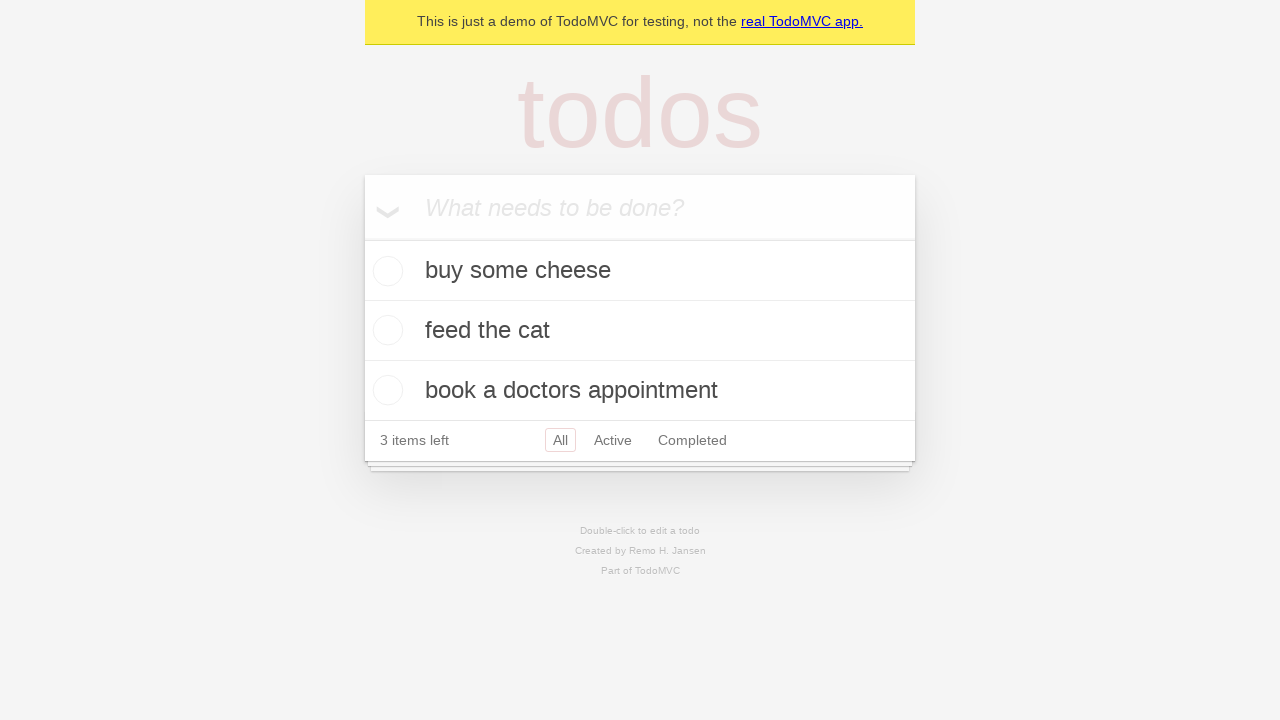

Clicked Active filter link at (613, 440) on internal:role=link[name="Active"i]
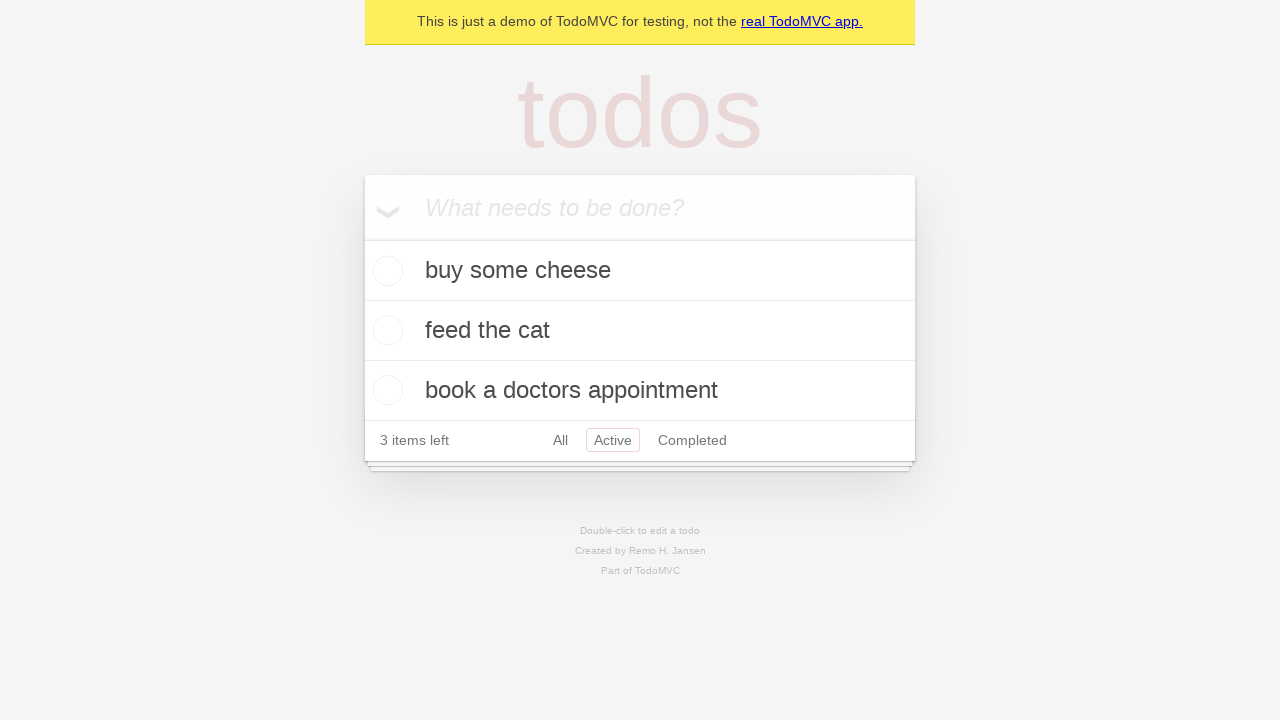

Clicked Completed filter link to verify it is highlighted with selected class at (692, 440) on internal:role=link[name="Completed"i]
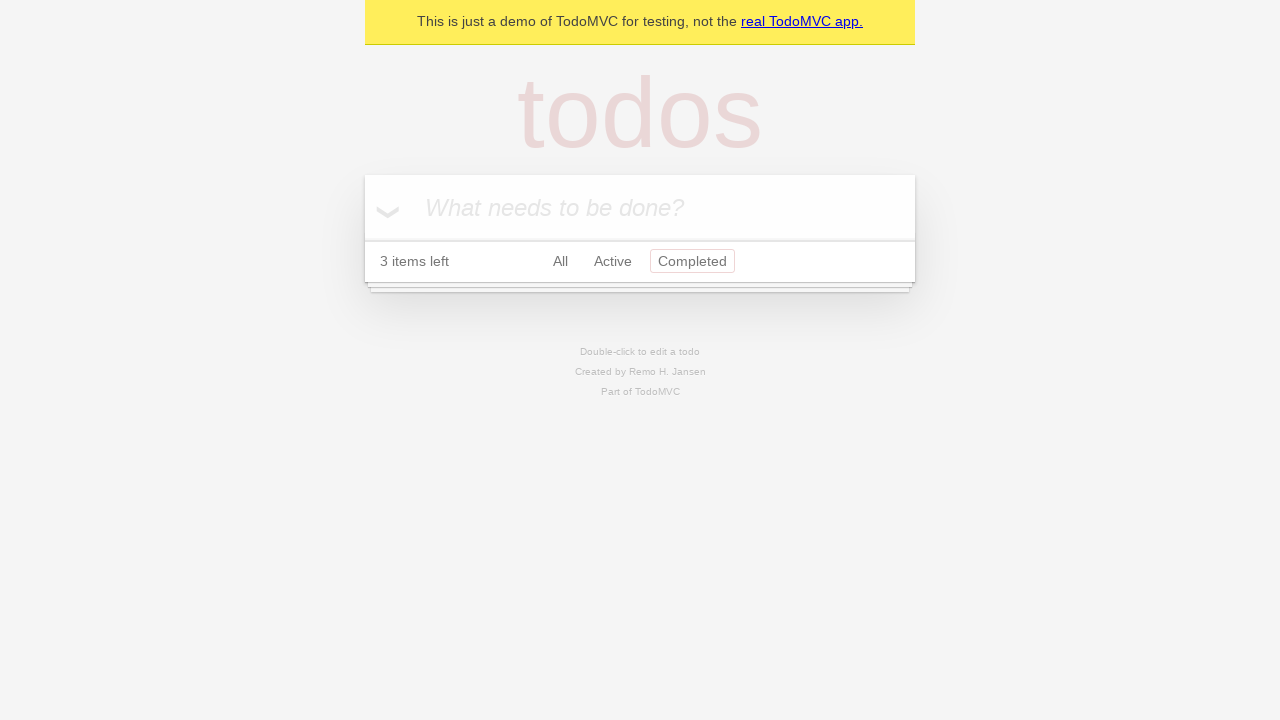

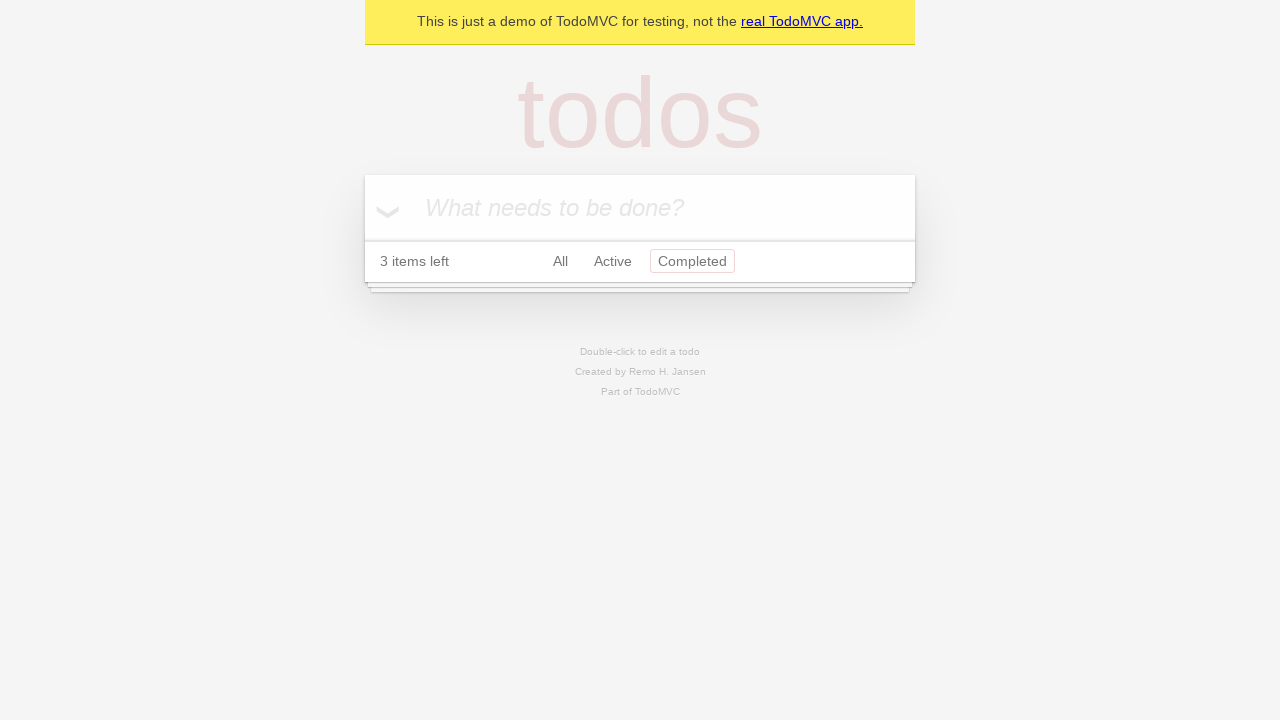